Tests the egg timer functionality by entering a custom time value, clicking the start button, and verifying the countdown display appears. Also verifies the quick-select timer options (5min, 10min, 15min) are displayed.

Starting URL: http://e.ggtimer.com/

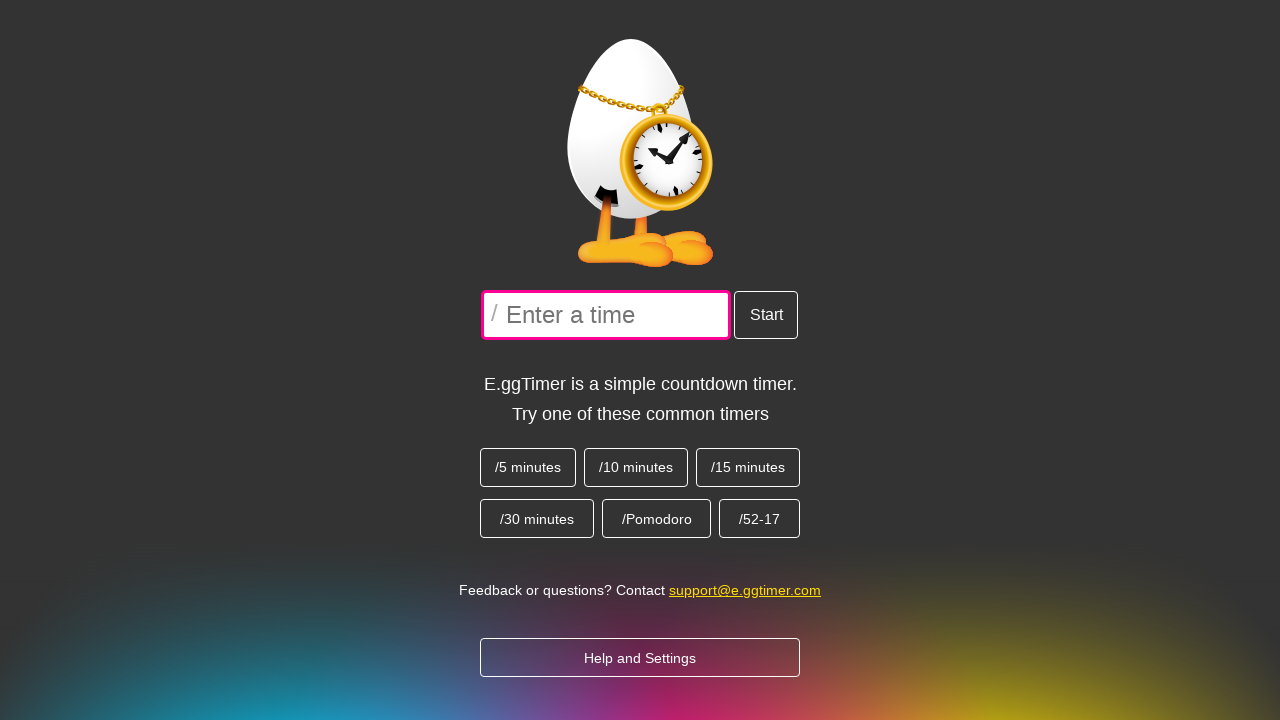

Verified welcome note appeared on egg timer page
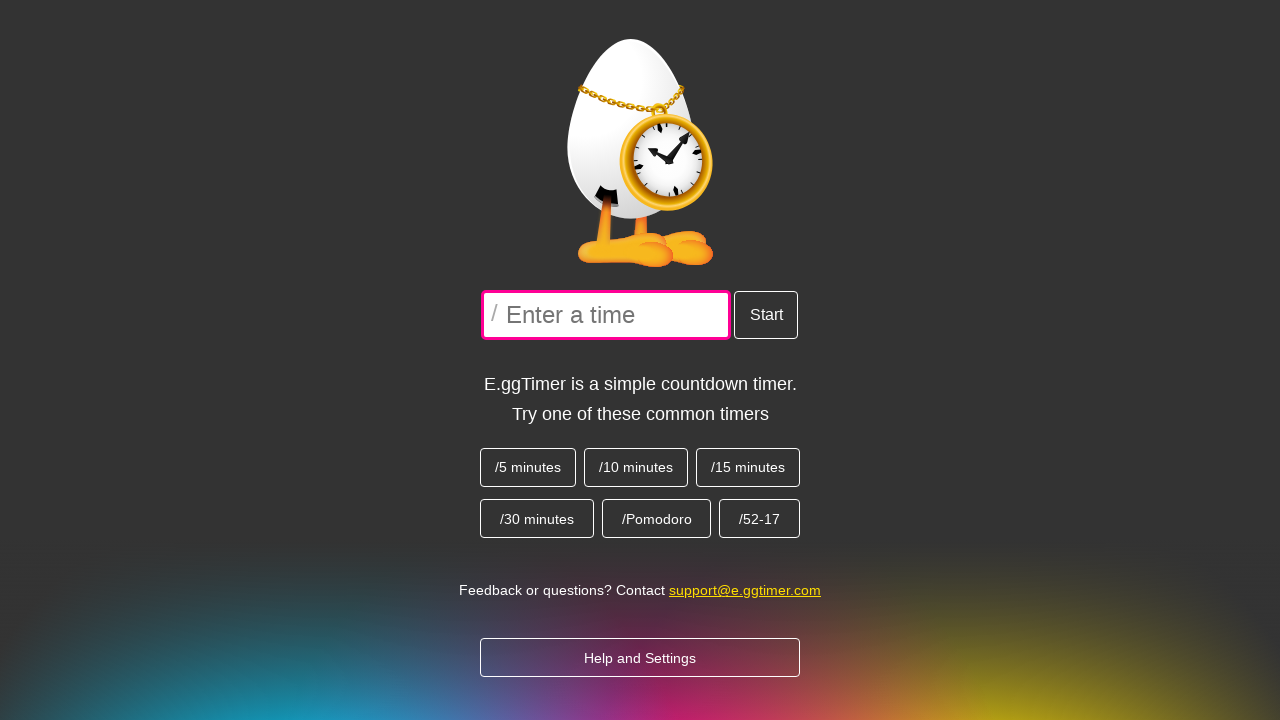

Verified quick timer options (5min, 10min, 15min) are displayed
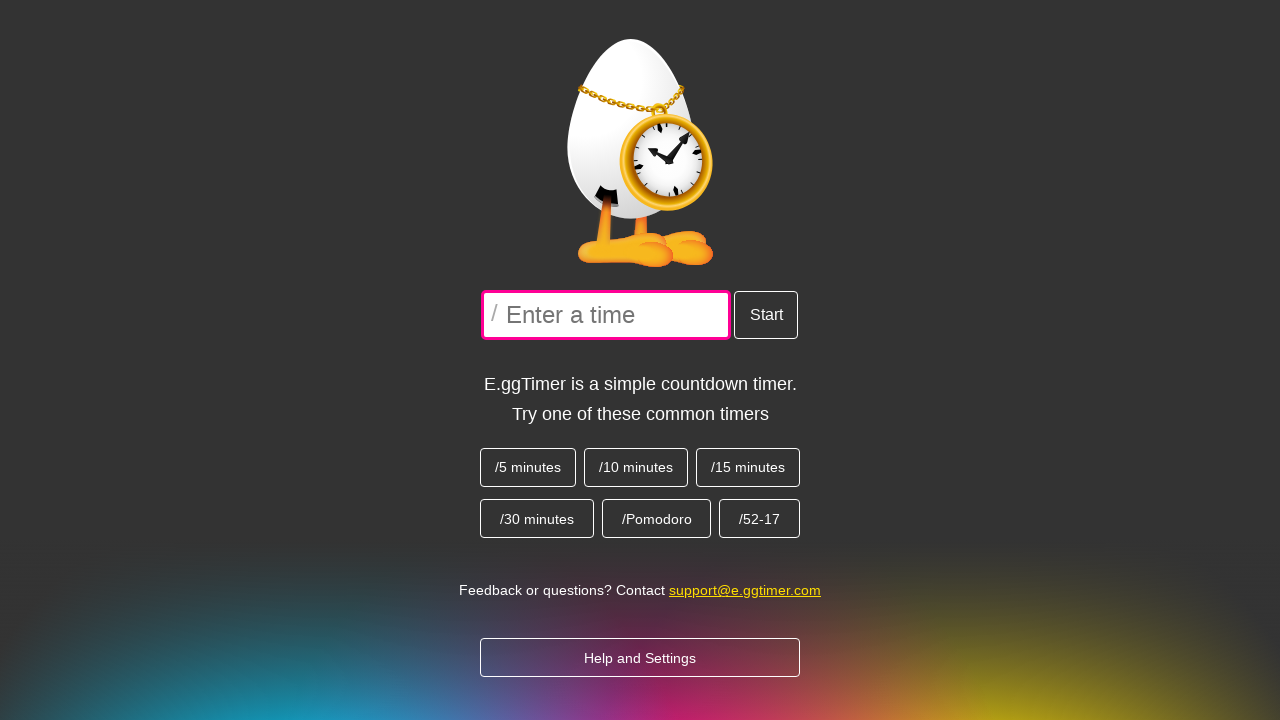

Entered custom time value '3 minutes' in the timer input field on #EggTimer-start-time-input-text
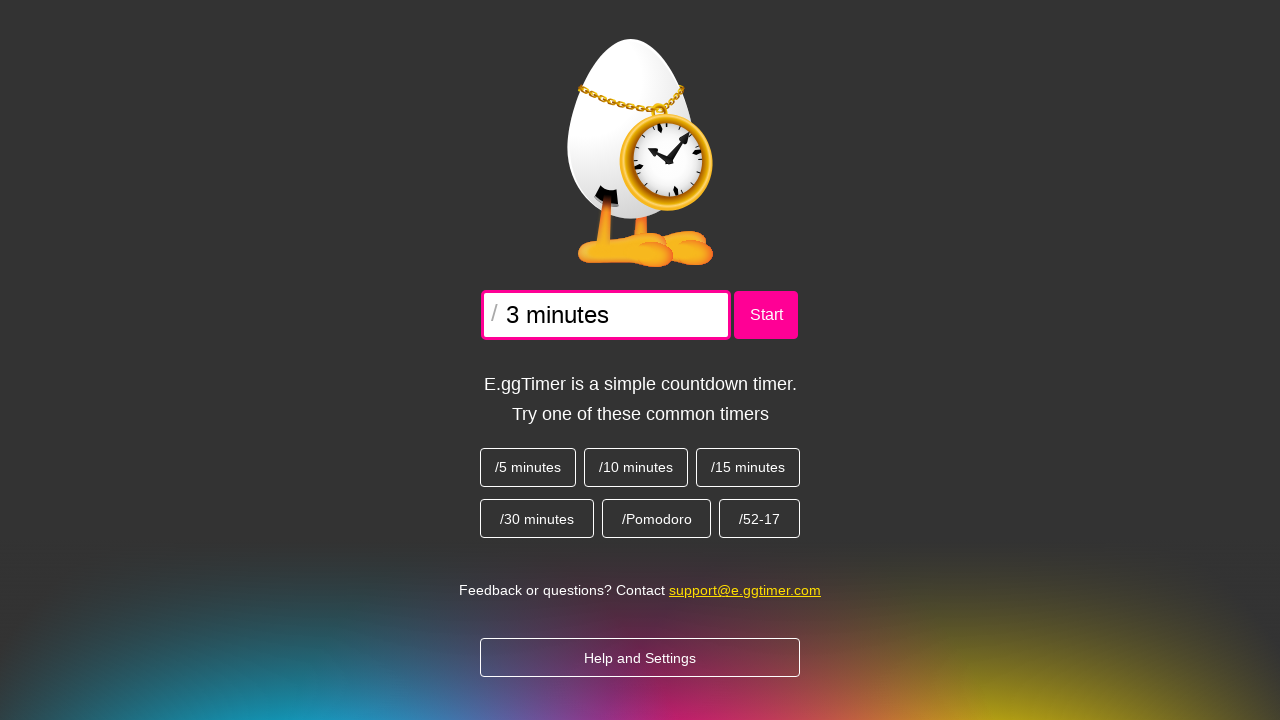

Clicked the Start button to begin the countdown at (766, 315) on xpath=//button[text()='Start']
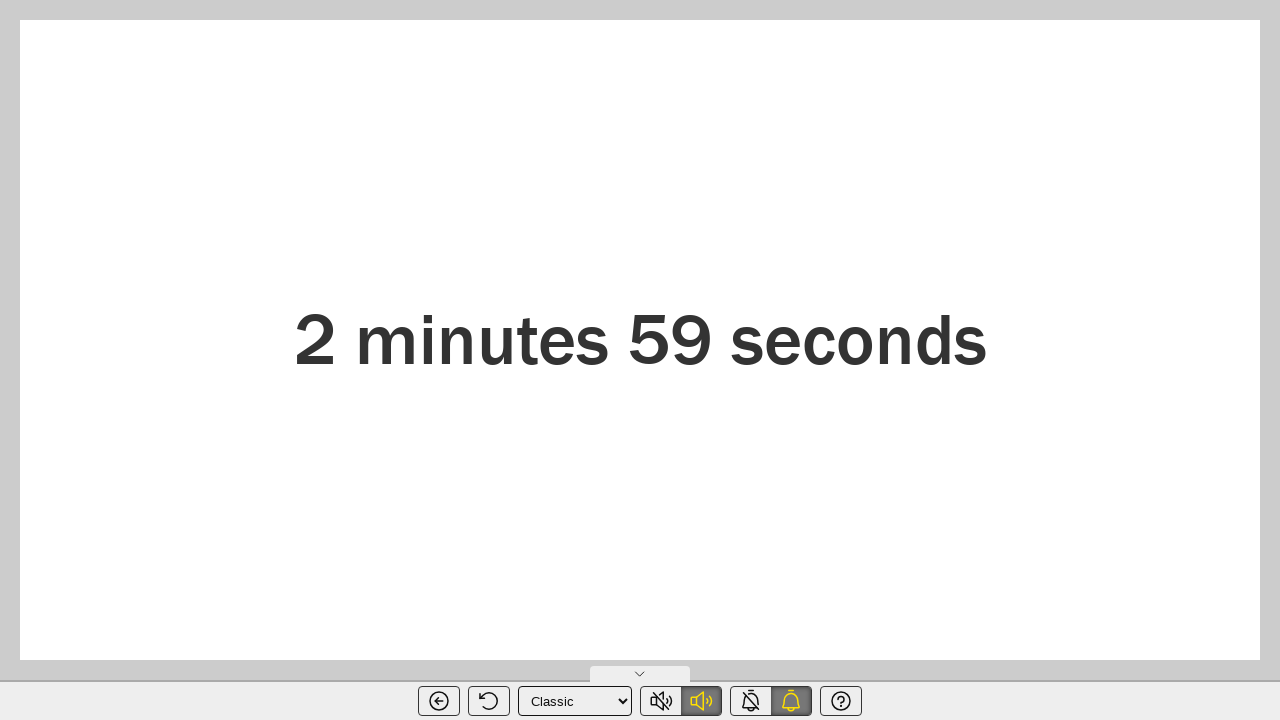

Verified countdown timer display appeared and is running
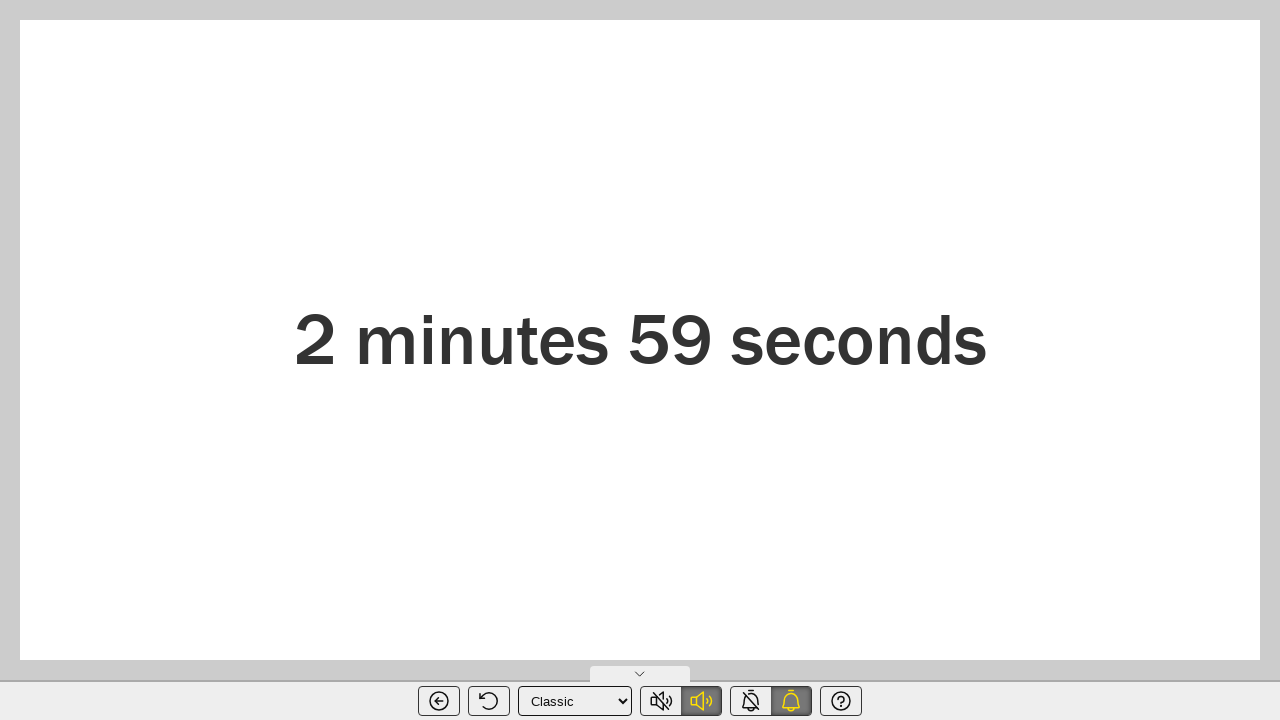

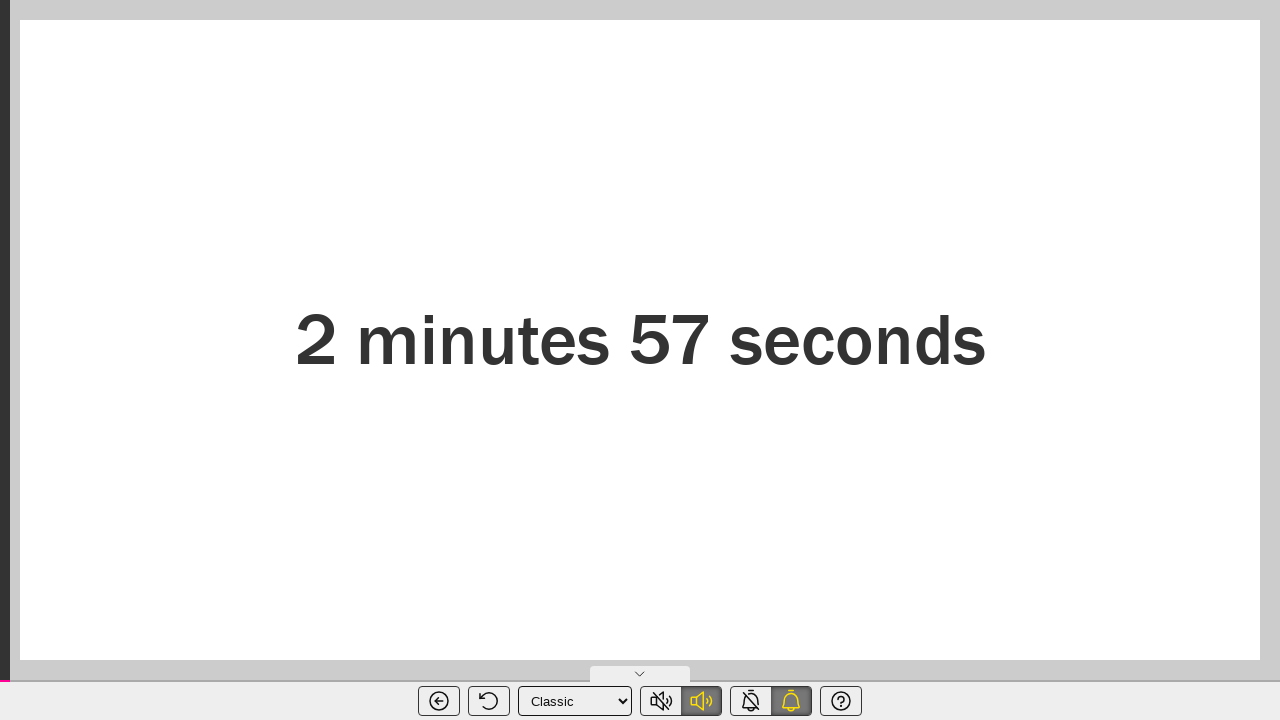